Tests ParaBank application by verifying logo/caption, testing login error handling, configuring admin settings with SOAP mode and Web Service loan provider, and verifying services page table data

Starting URL: https://parabank.parasoft.com/parabank/index.htm

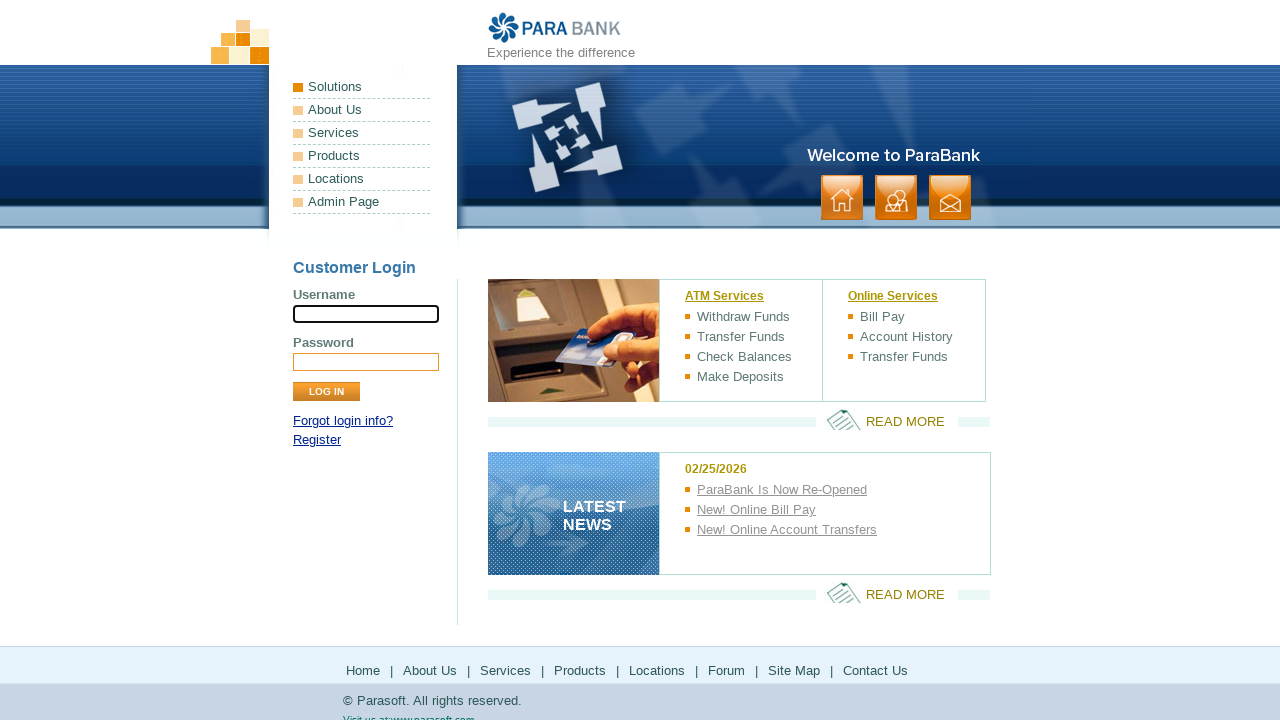

Application logo verified - logo element loaded
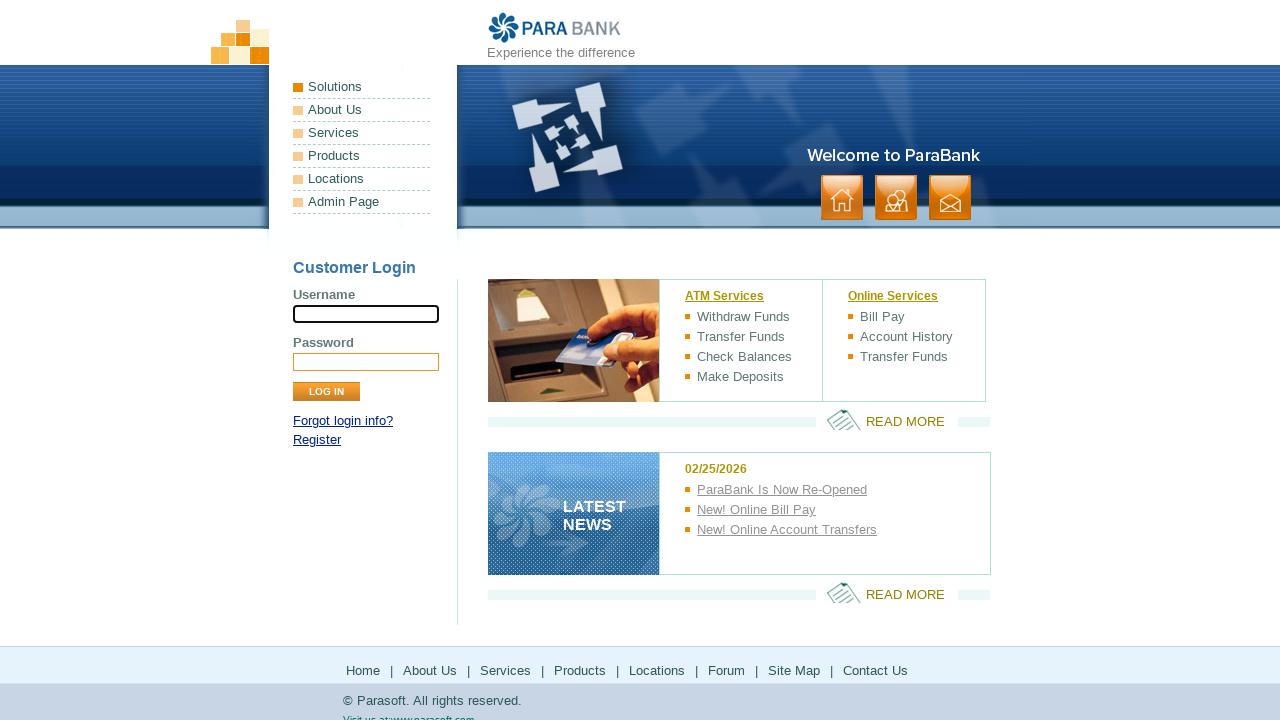

Application caption element verified - caption loaded
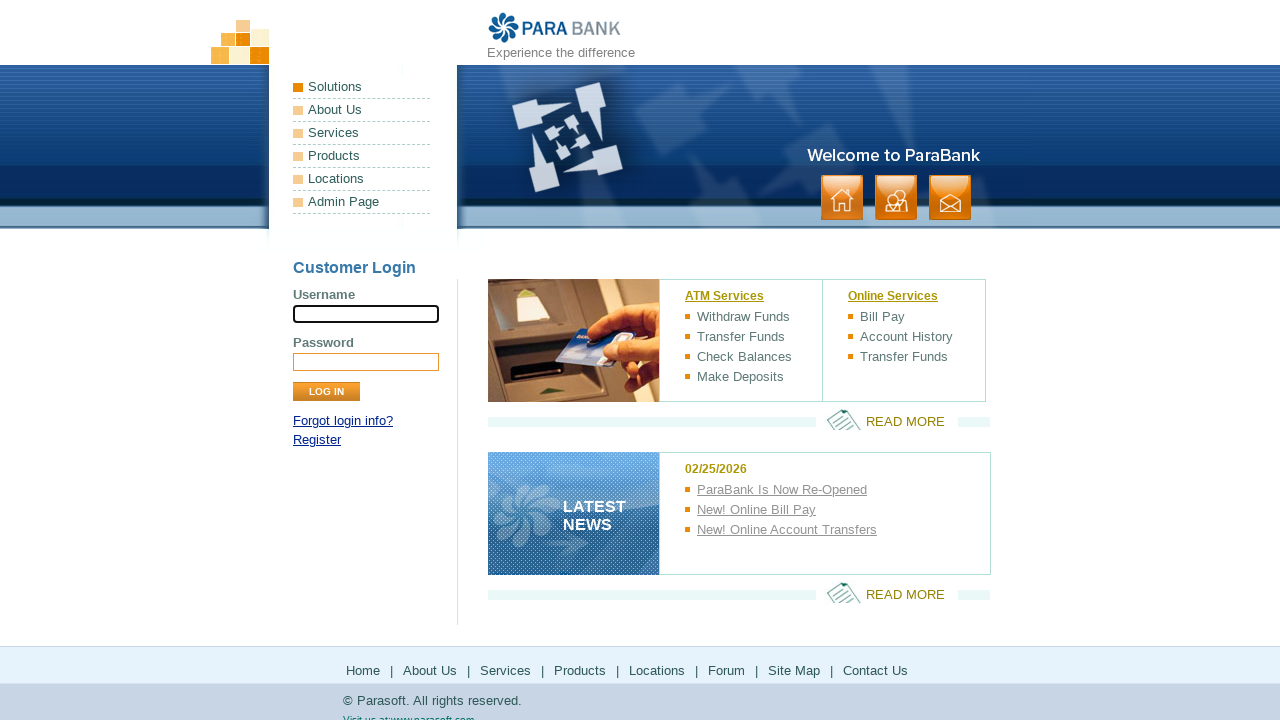

Entered invalid username 'Invalid User' in login form on input[name='username']
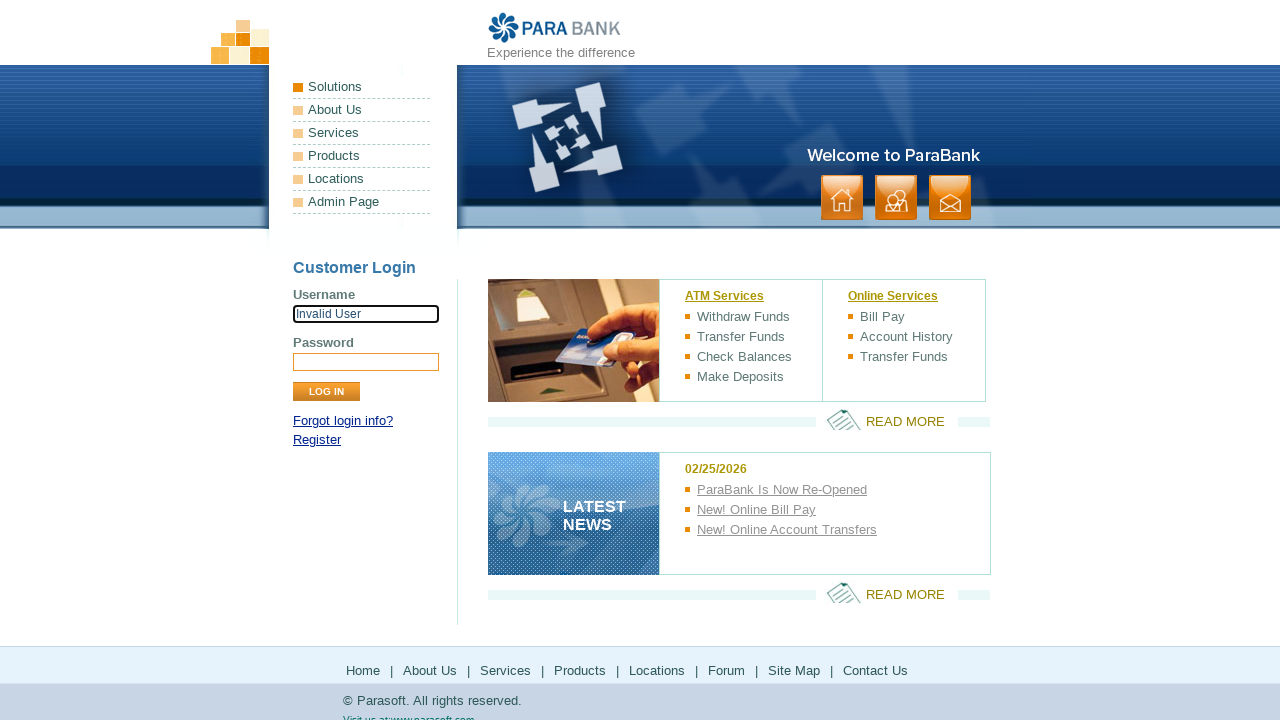

Entered invalid password in login form on input[name='password']
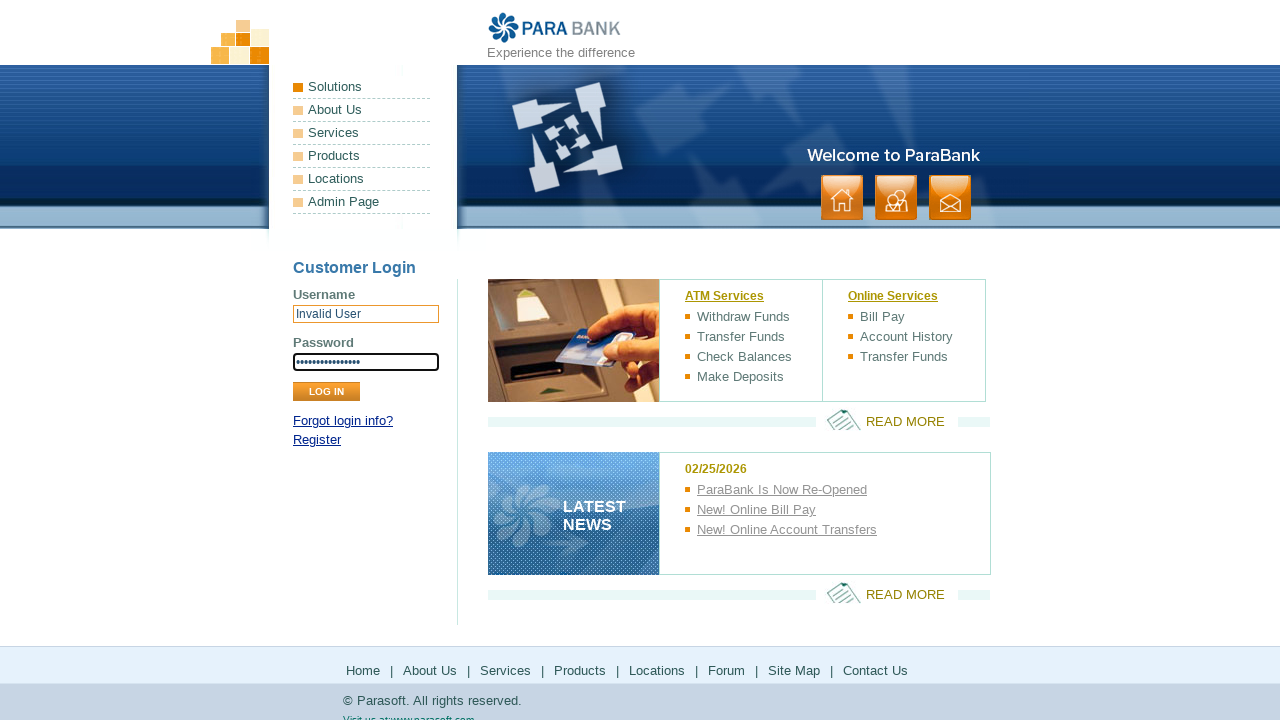

Clicked login button with invalid credentials at (326, 392) on input[type='submit']
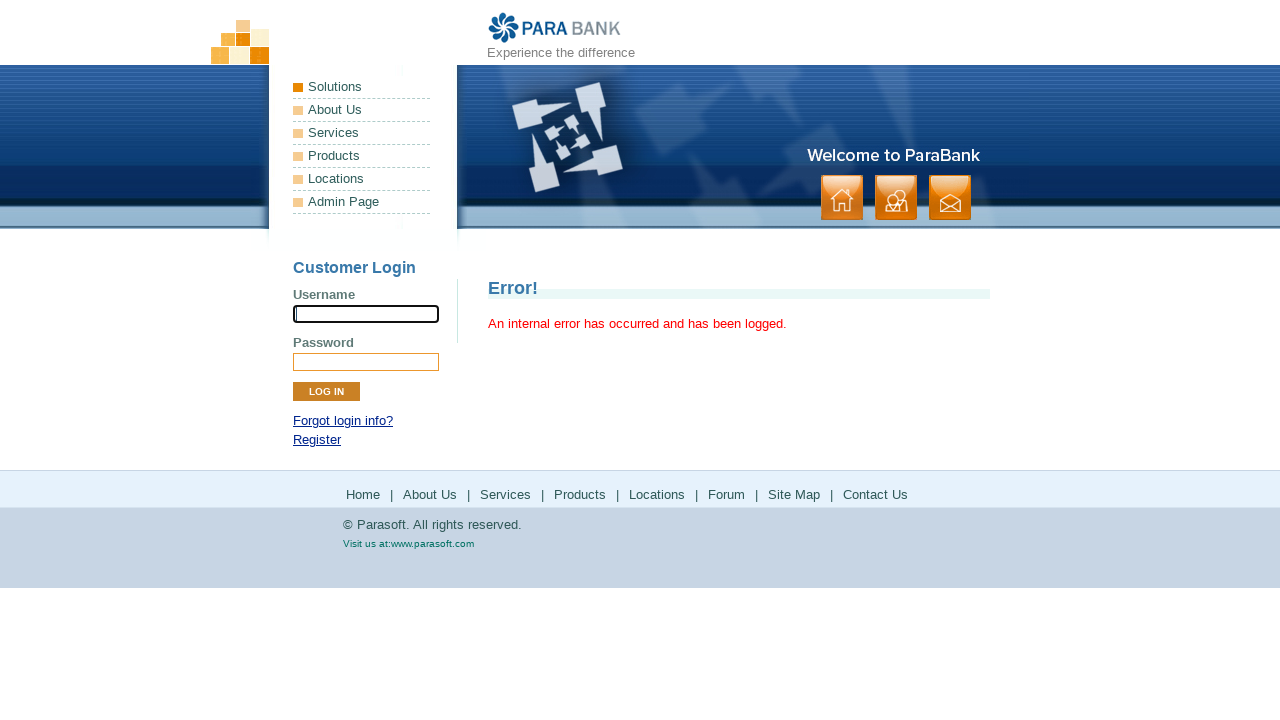

Login error message displayed as expected
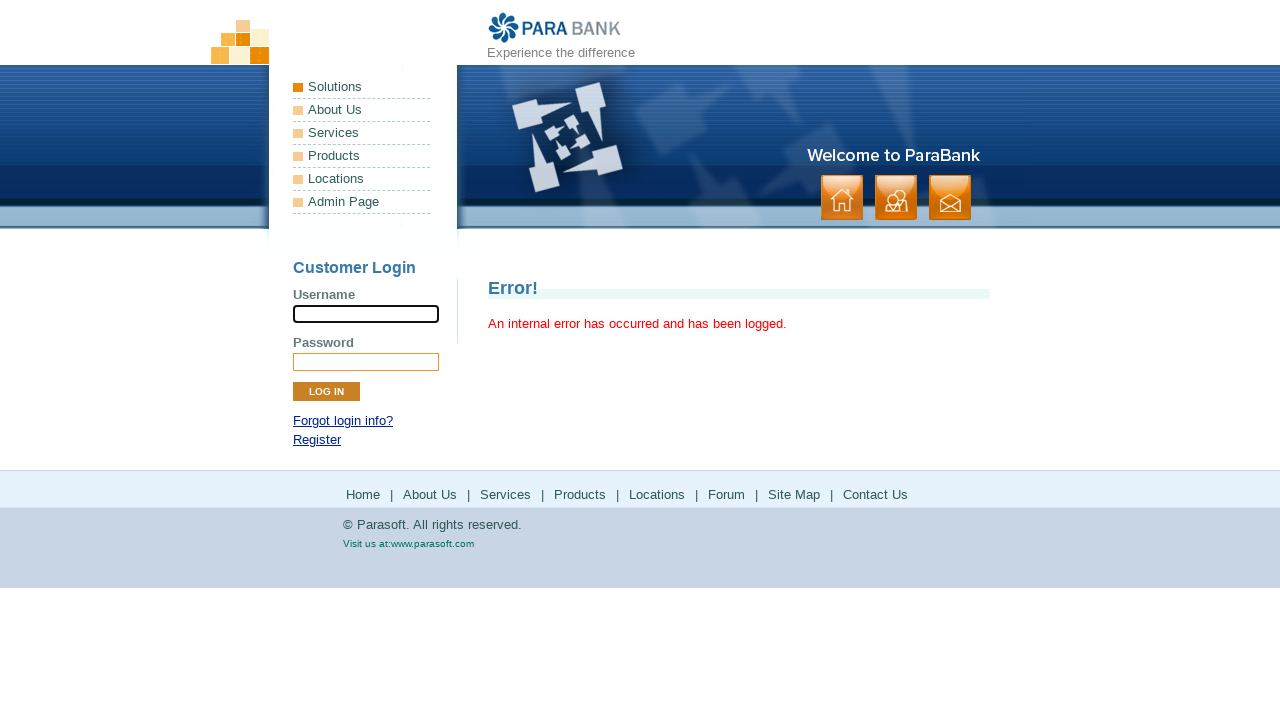

Clicked 'Admin Page' link at (362, 202) on a:text('Admin Page')
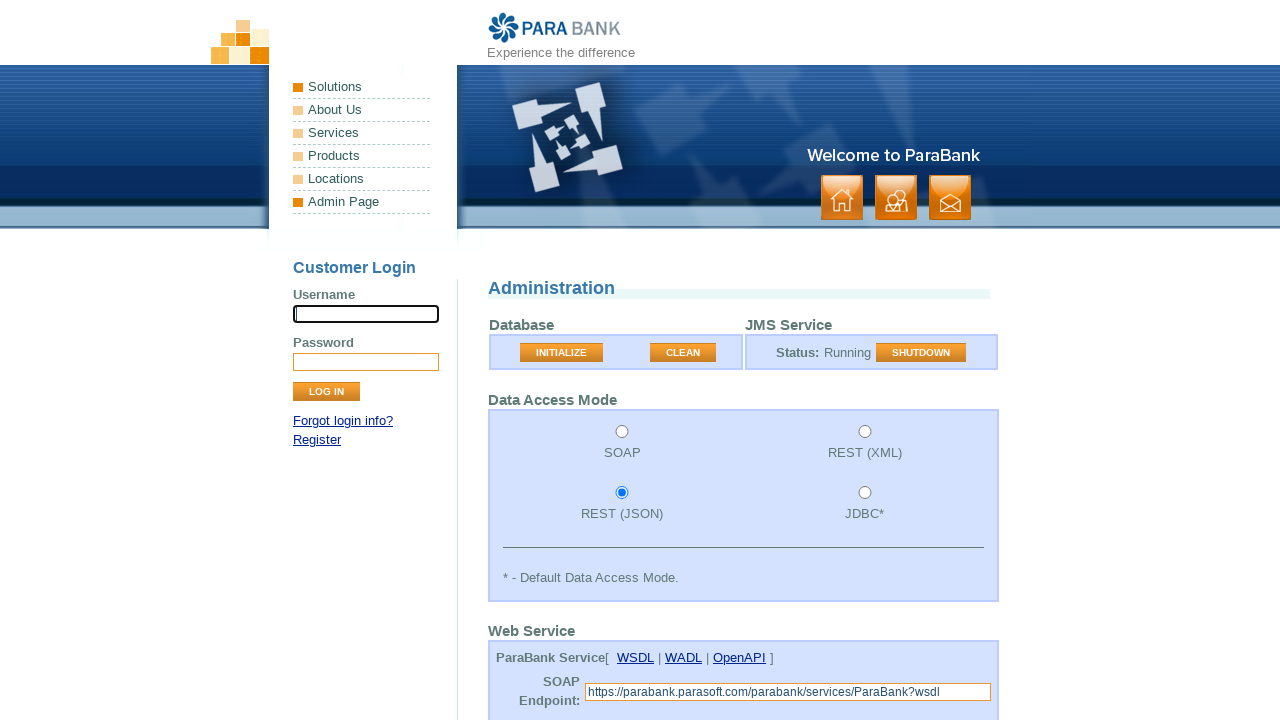

Administration page loaded successfully
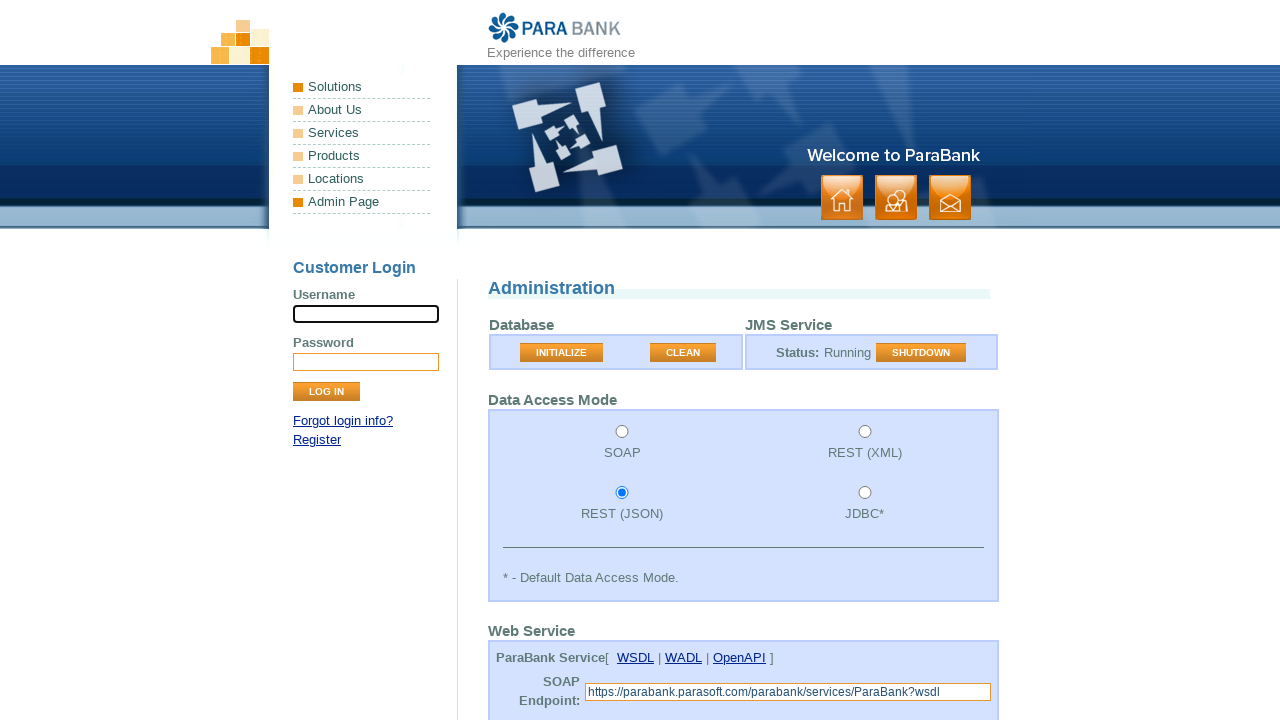

Selected SOAP as data access mode at (622, 432) on input[value='soap']
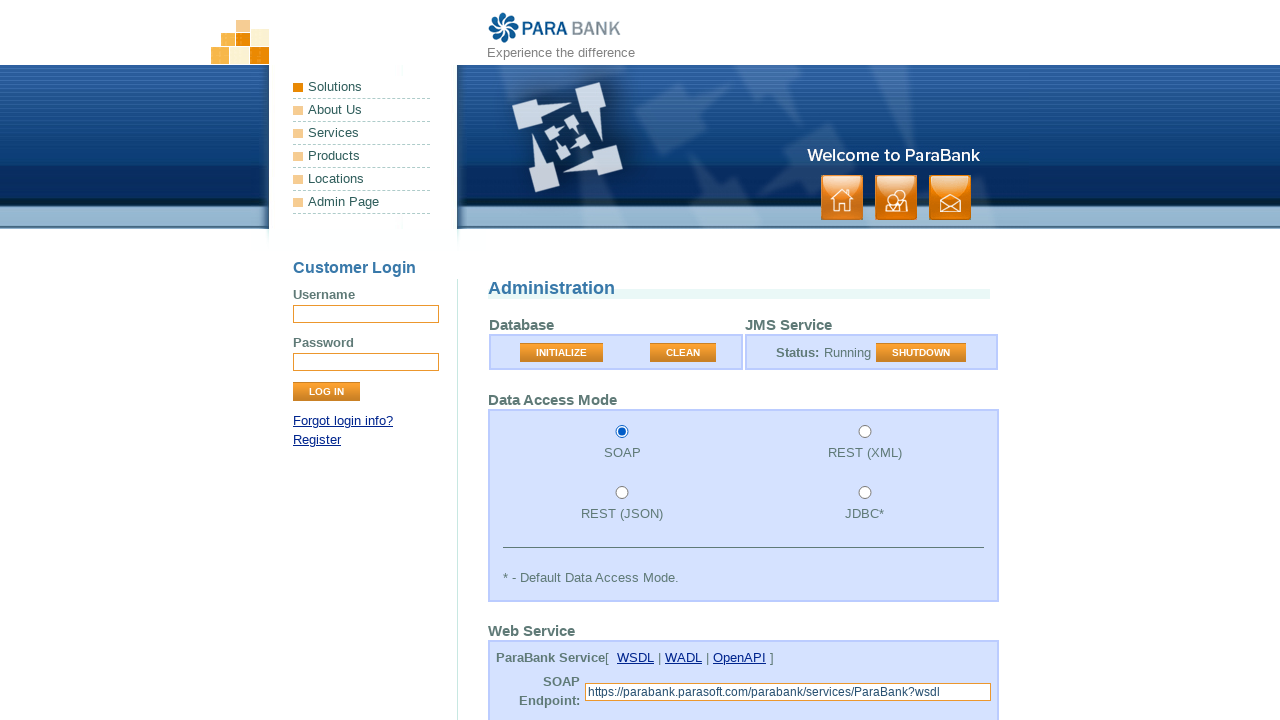

Scrolled to loan provider dropdown
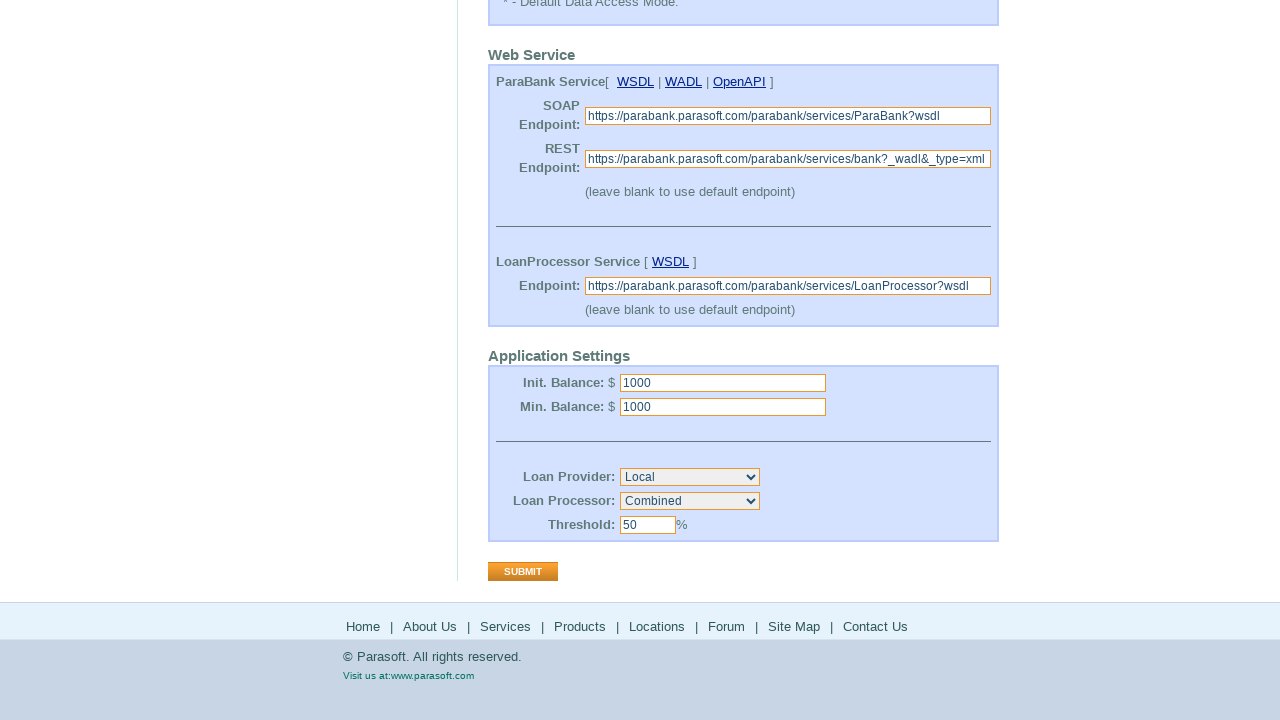

Selected 'Web Service' as loan provider on select#loanProvider
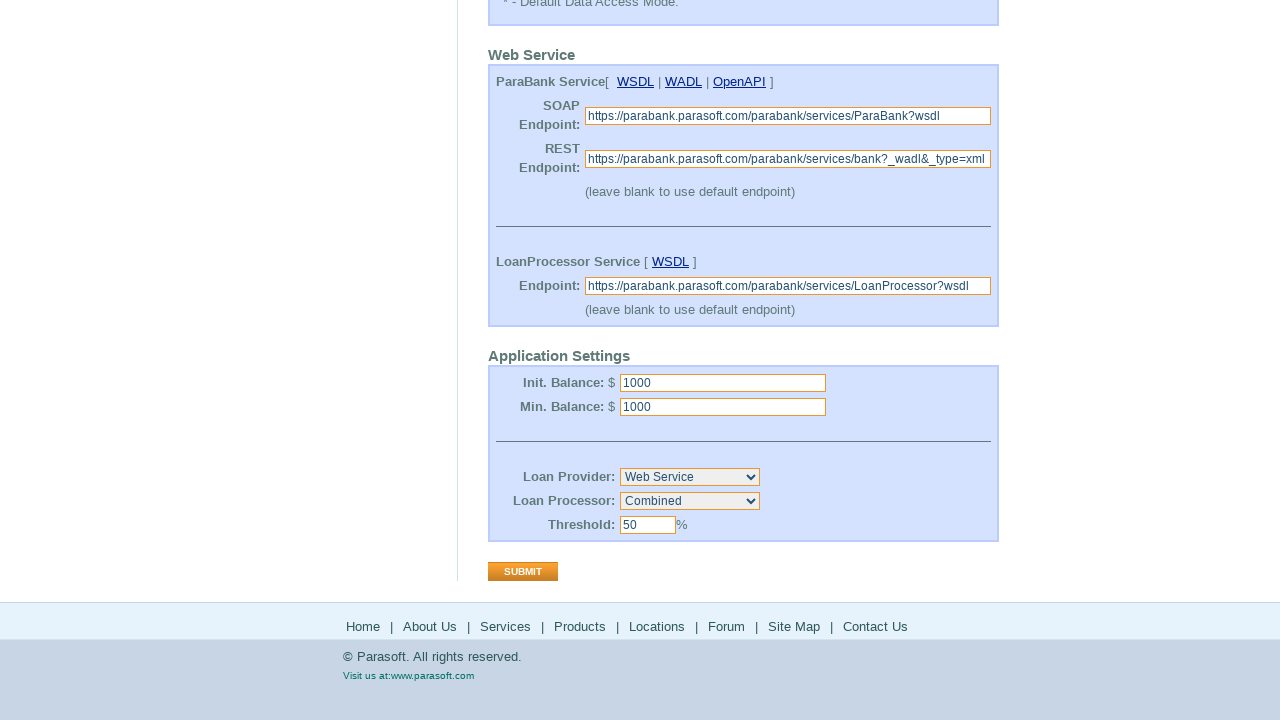

Clicked Submit button to save admin settings at (523, 572) on input[value='Submit']
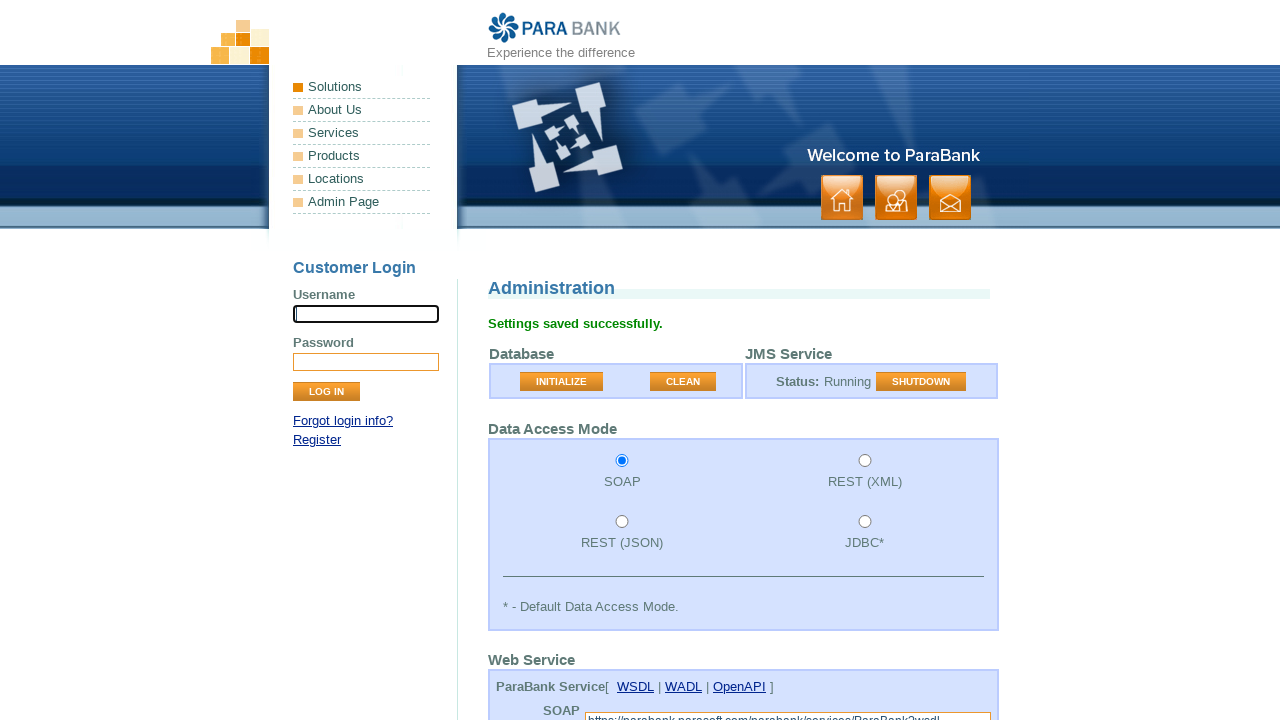

Admin settings saved successfully - confirmation message displayed
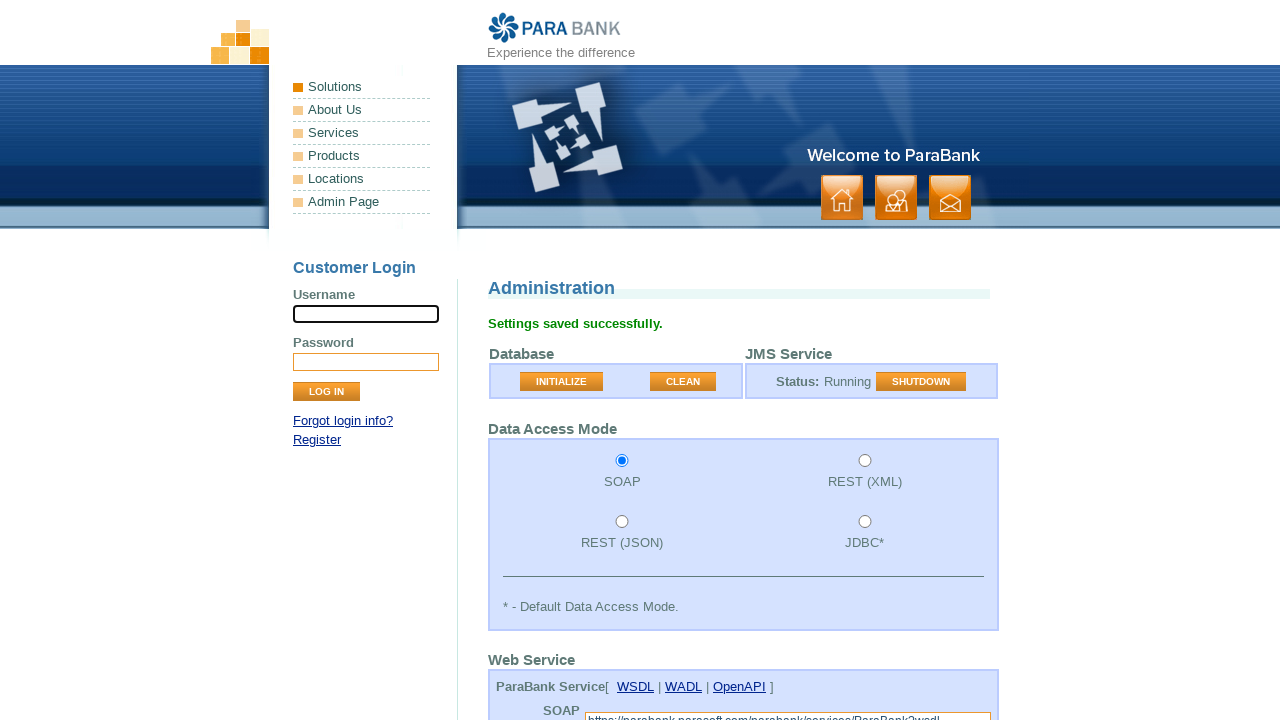

Clicked 'Services' link in left menu at (362, 133) on ul.leftmenu a:text('Services')
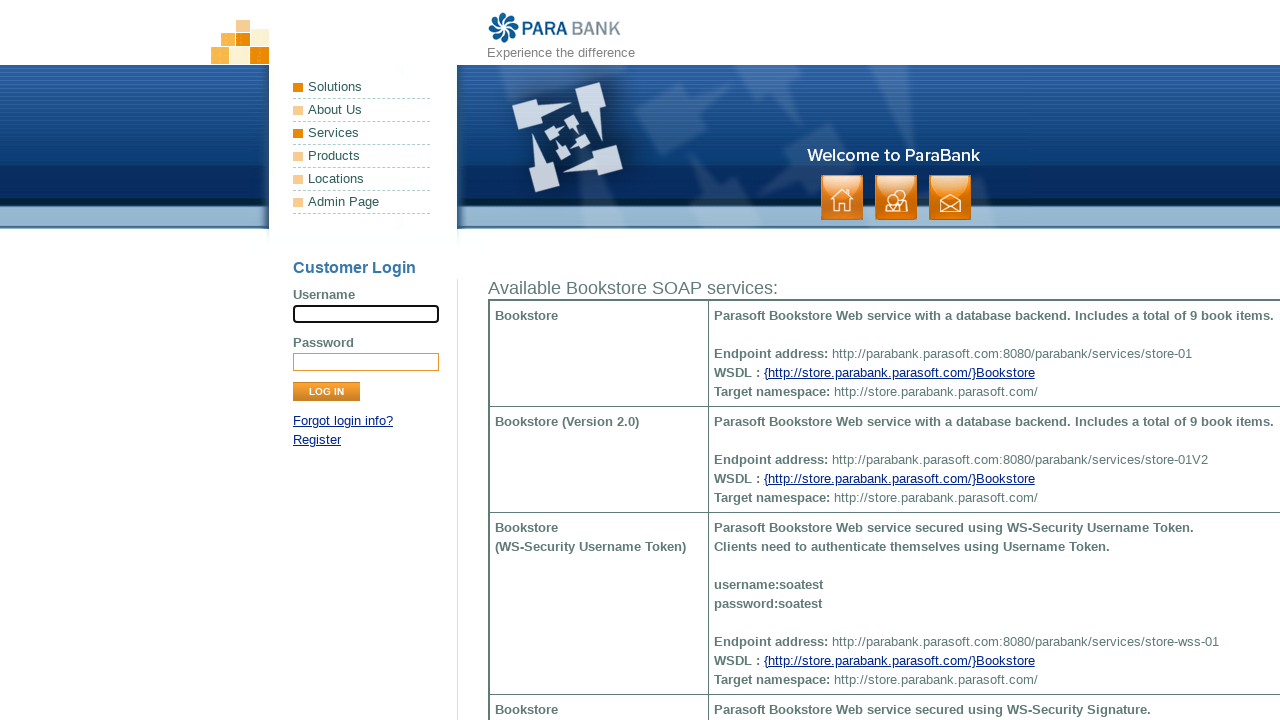

Services page loaded - Bookstore services section visible
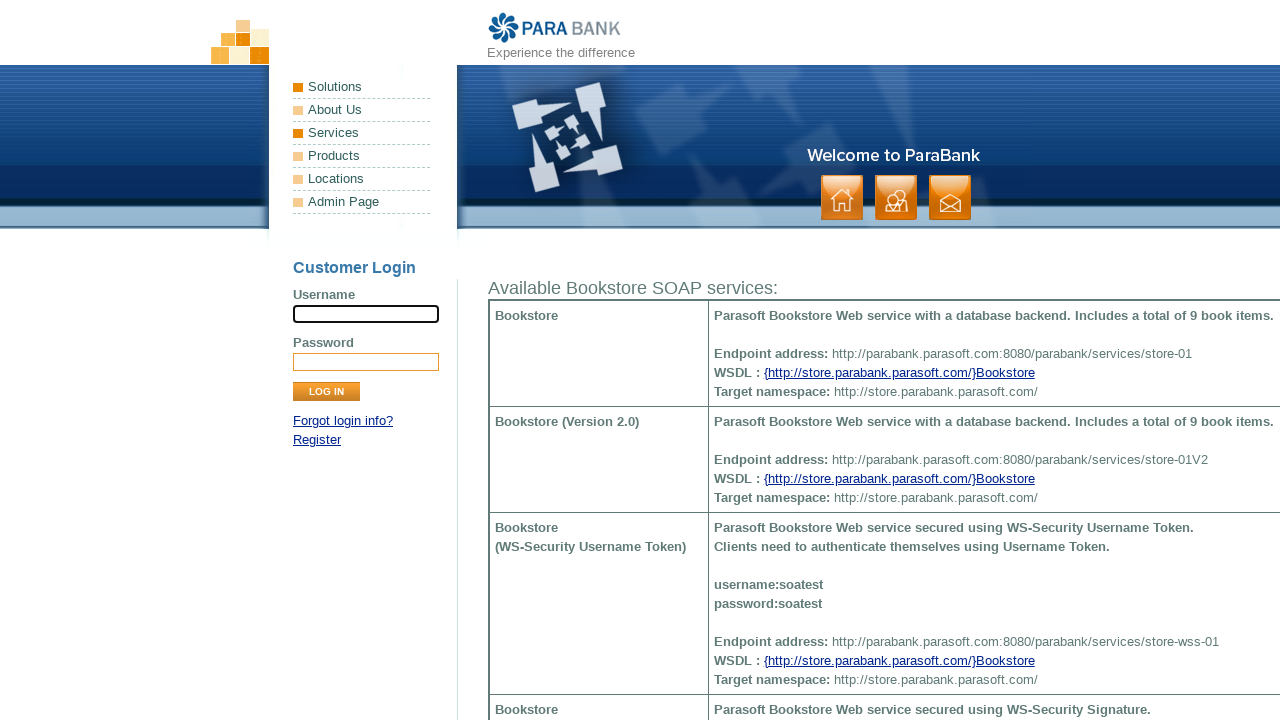

Scrolled to Bookstore services section
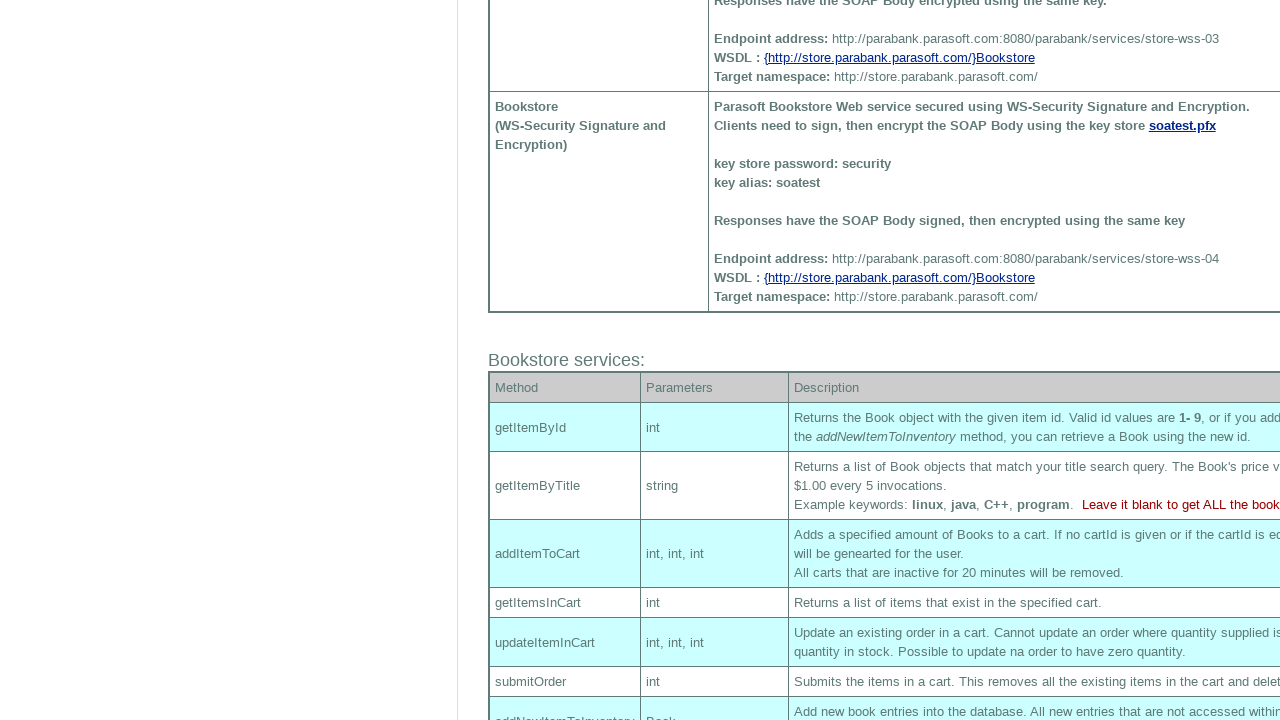

Retrieved column headers from Bookstore services table
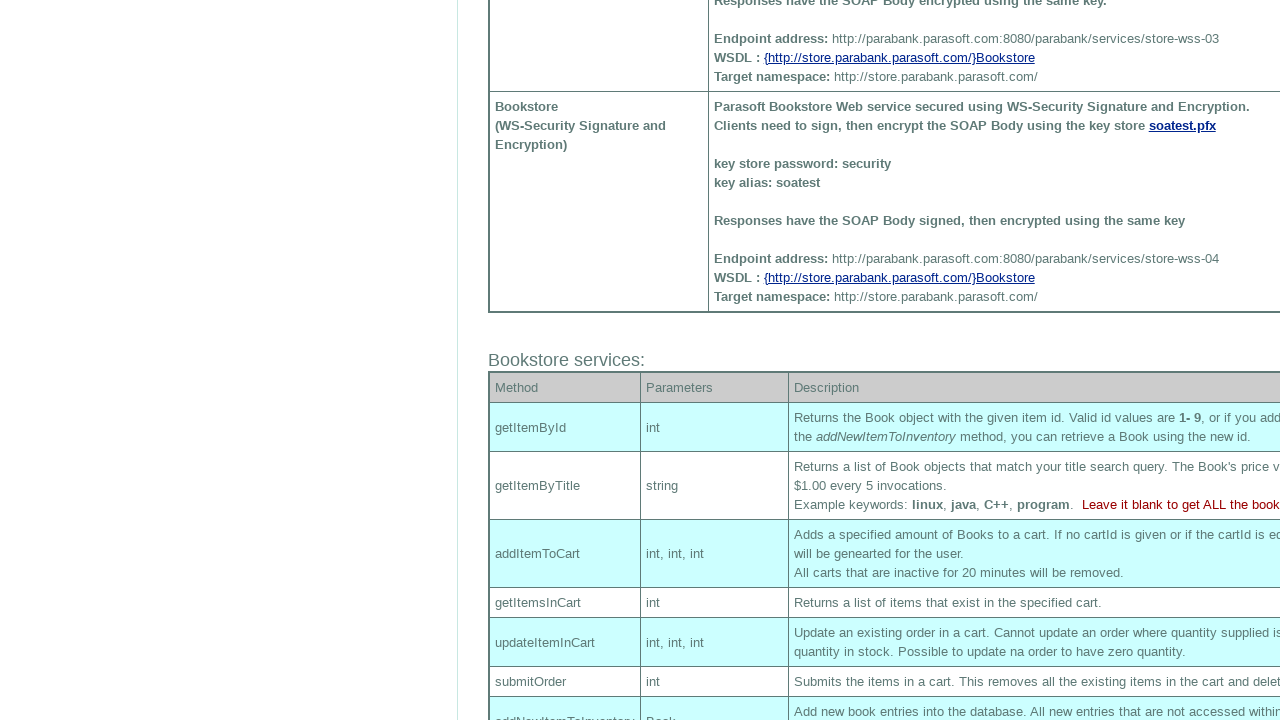

Retrieved all rows from Bookstore services table
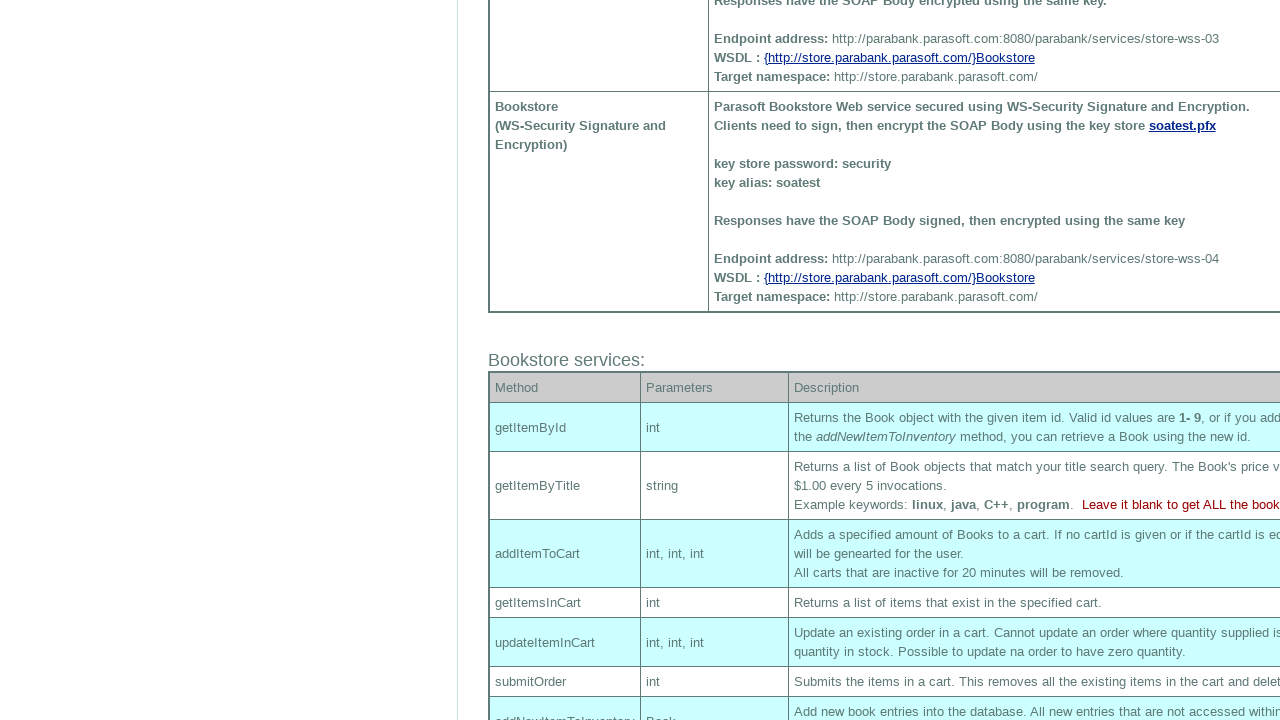

Extracted and printed all Bookstore services table data
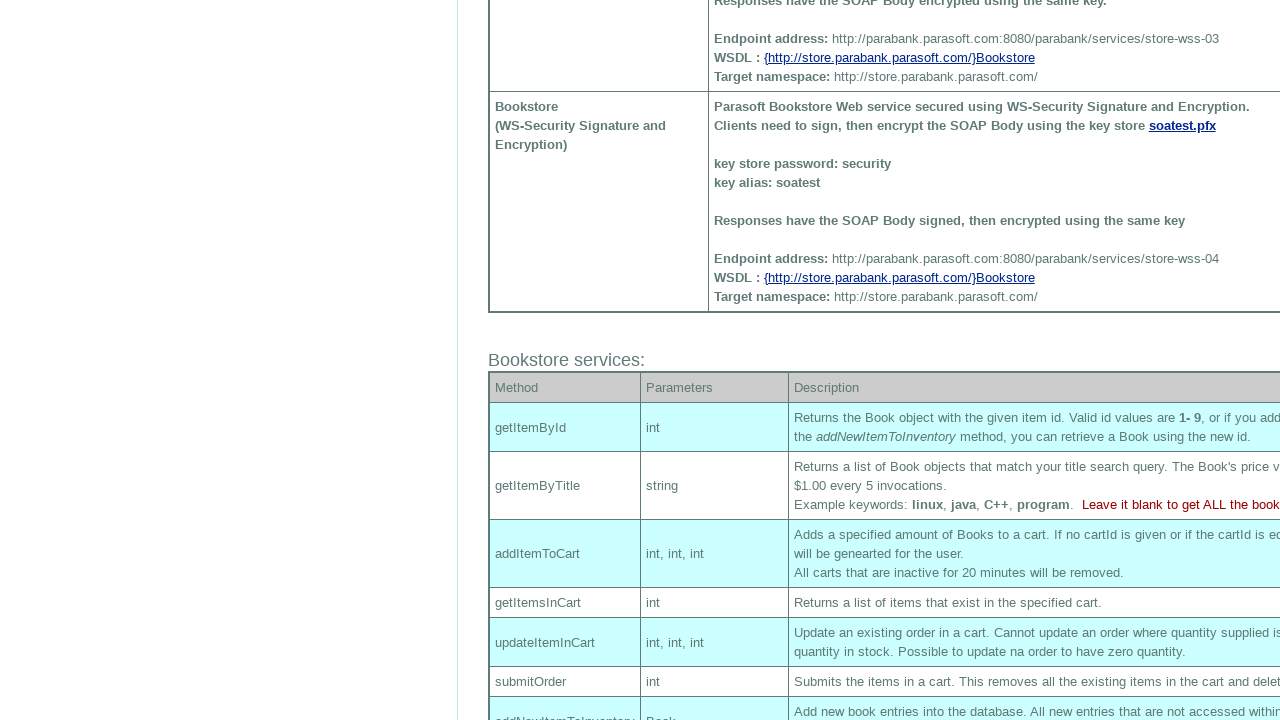

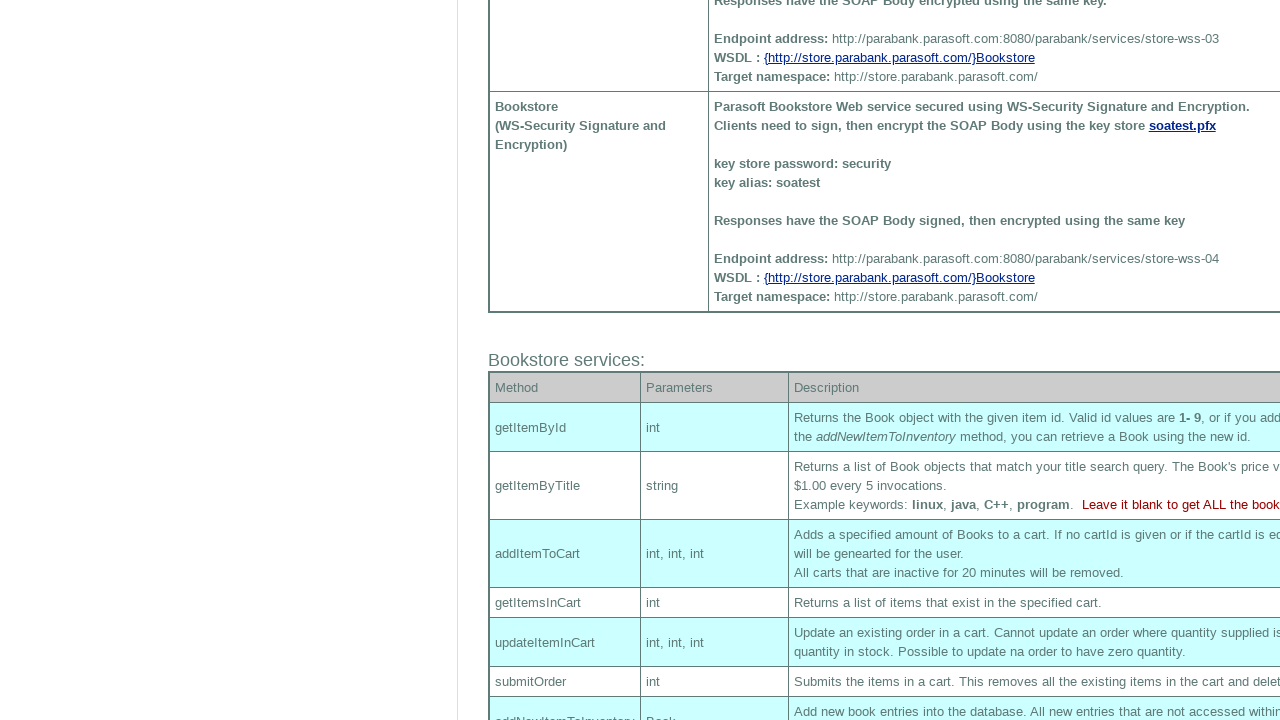